Tests double-click functionality by performing a double-click action on a button element

Starting URL: https://demoqa.com/buttons

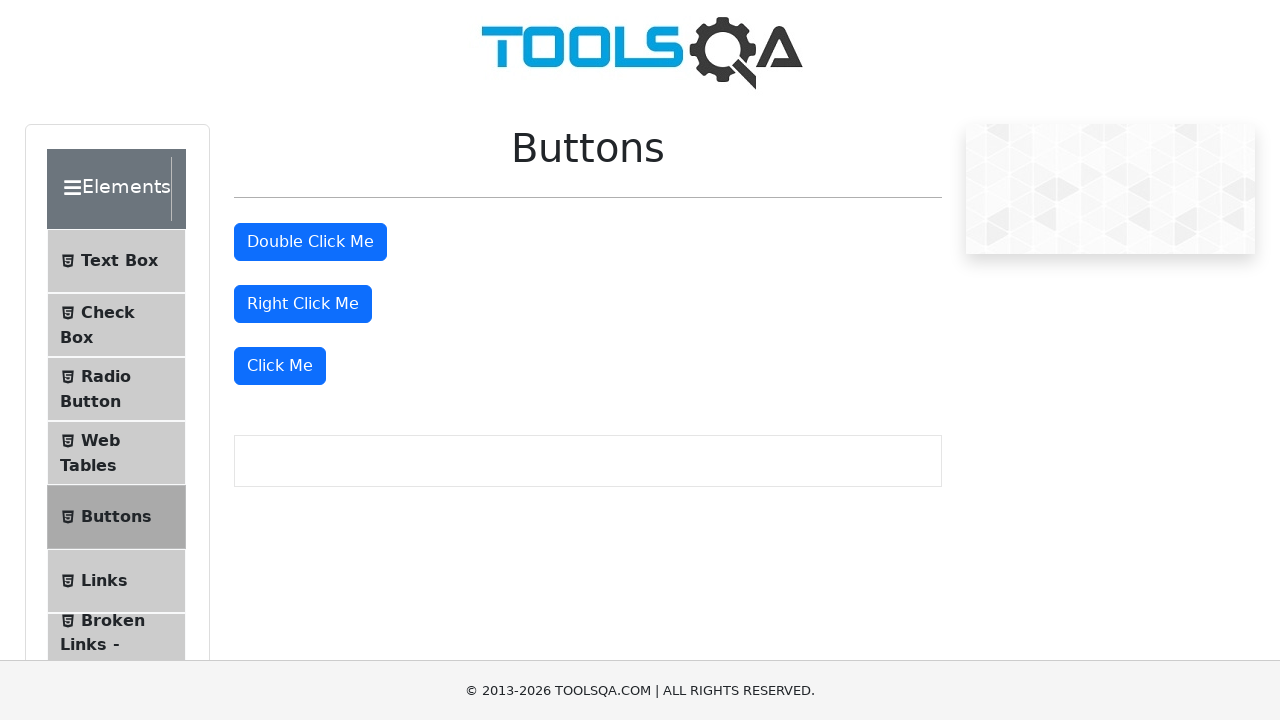

Located double-click button element
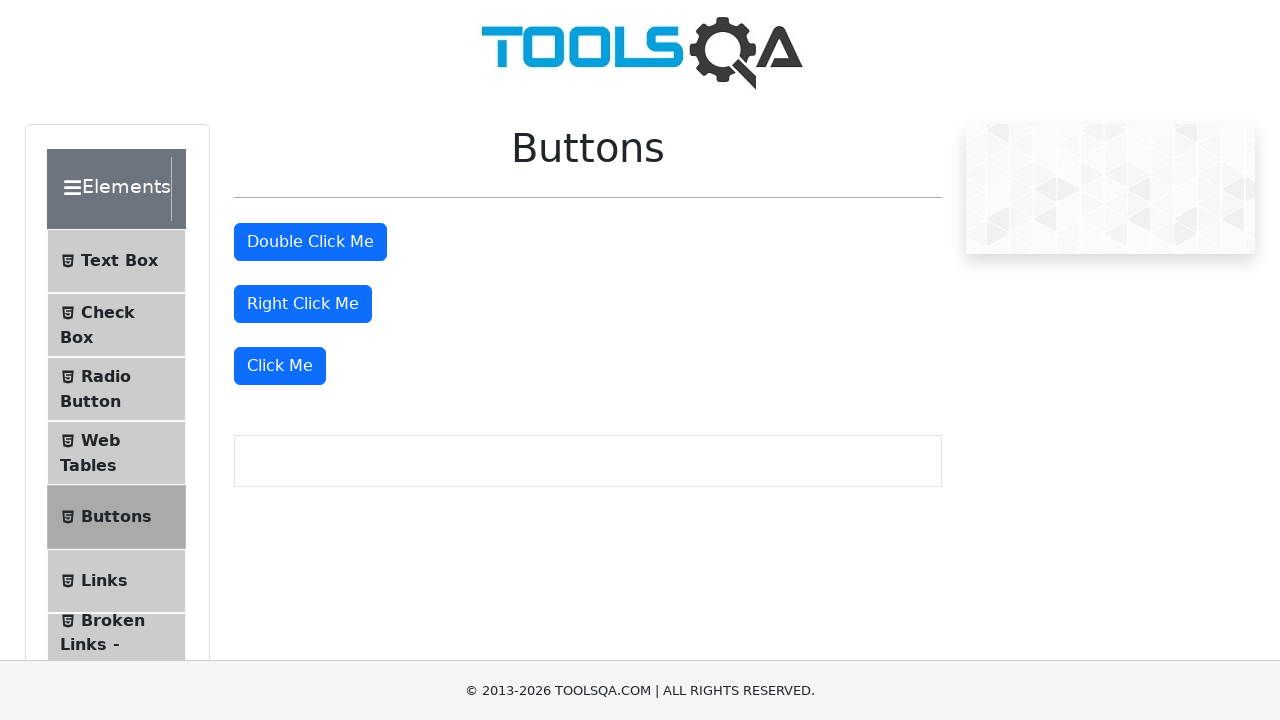

Performed double-click action on button element at (310, 242) on #doubleClickBtn
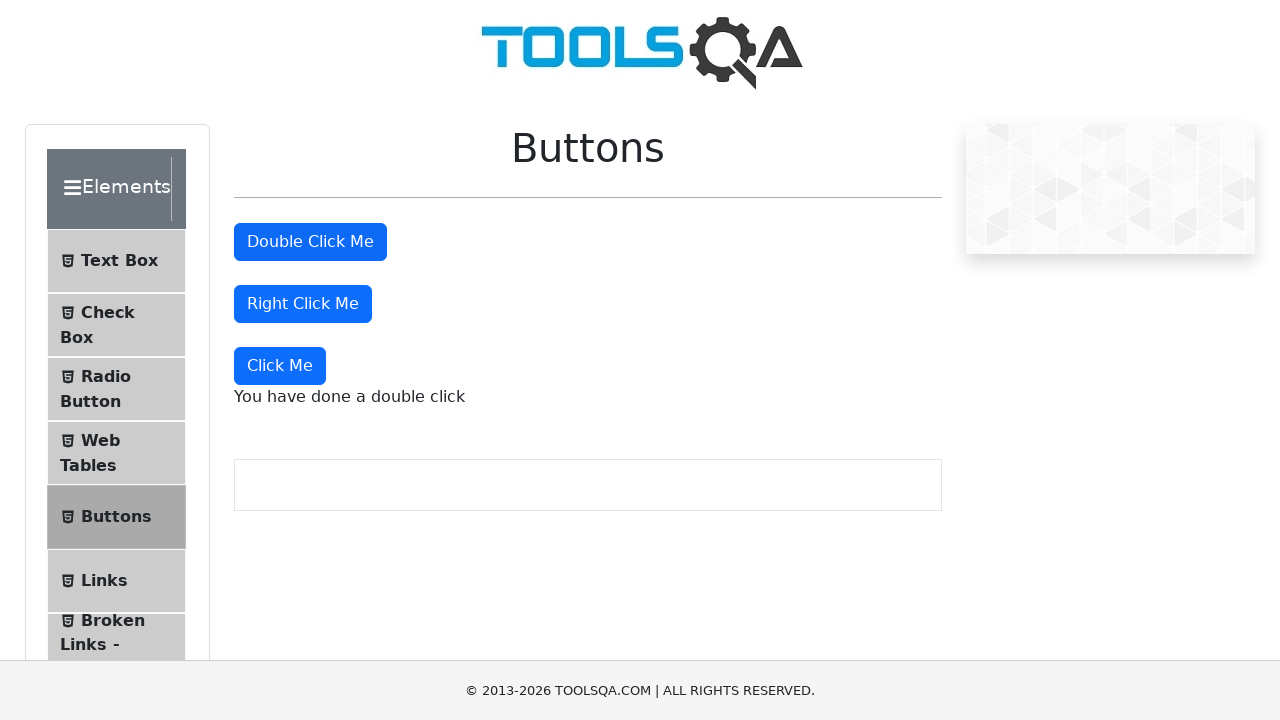

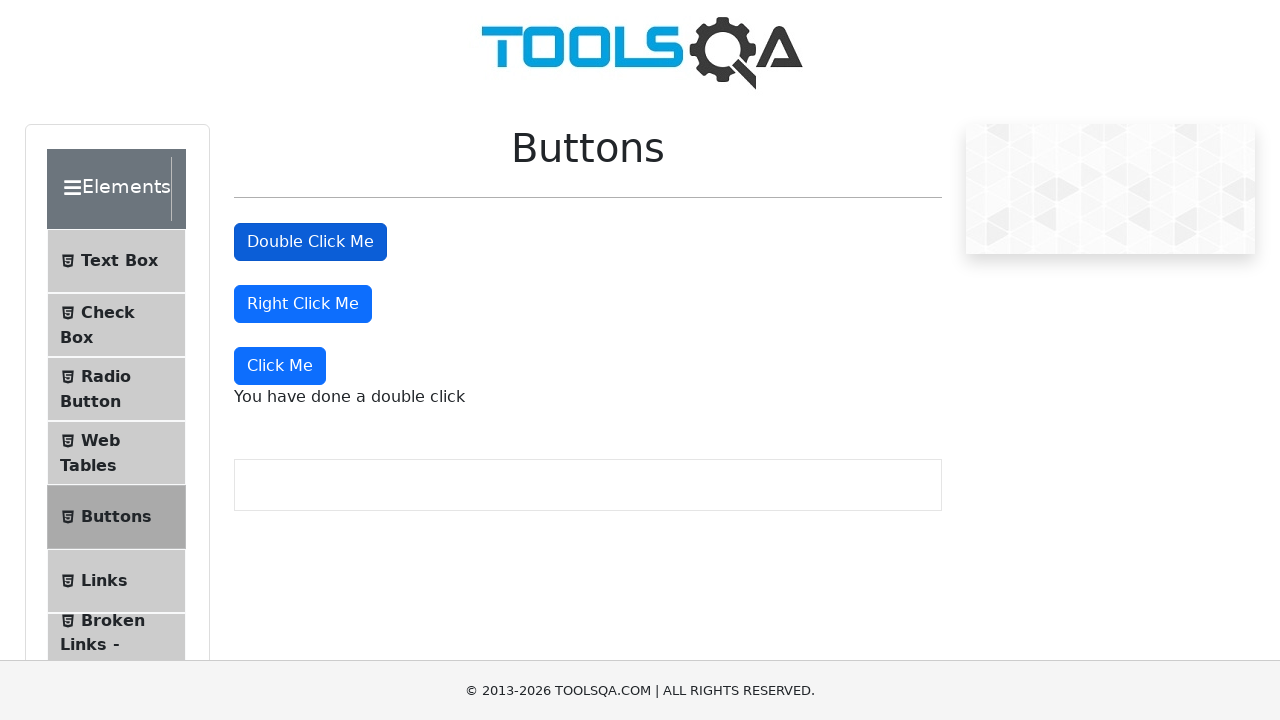